Navigates to OrangeHRM 30-day trial page and verifies the page loads successfully by checking the page title is present.

Starting URL: https://www.orangehrm.com/orangehrm-30-day-trial

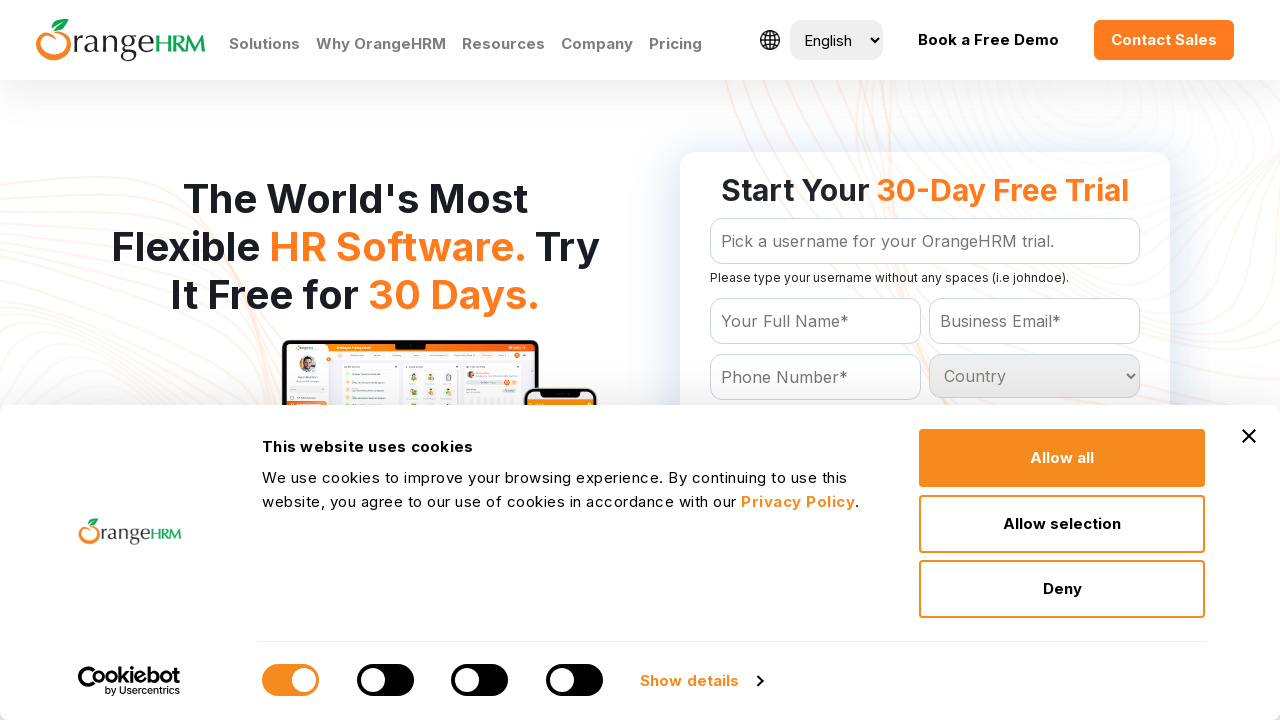

Waited for page to reach domcontentloaded state
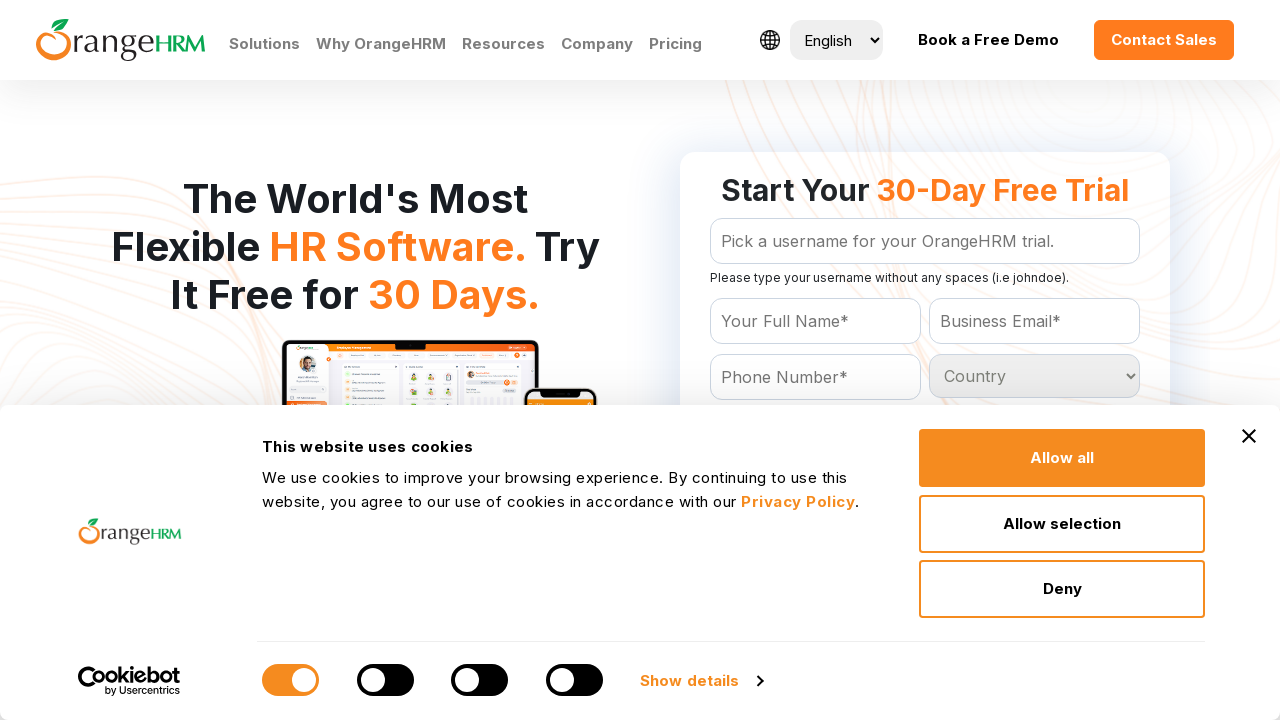

Verified page title is present - OrangeHRM 30-day trial page loaded successfully
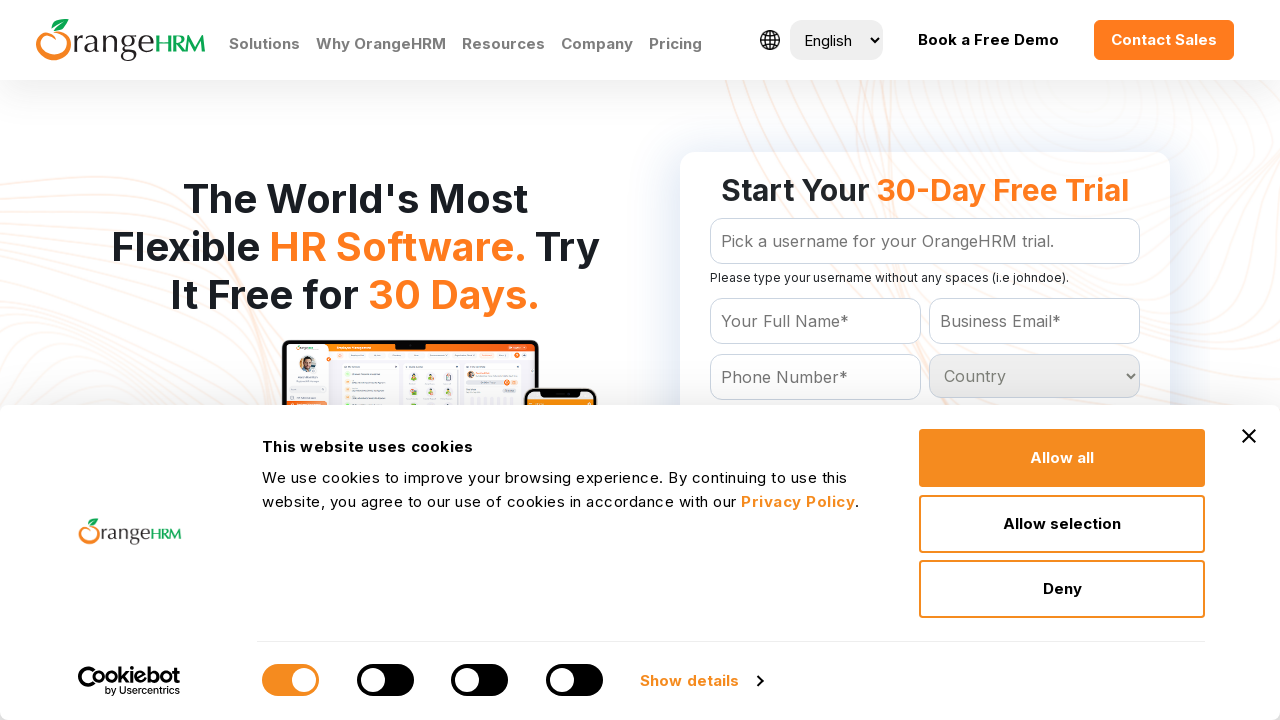

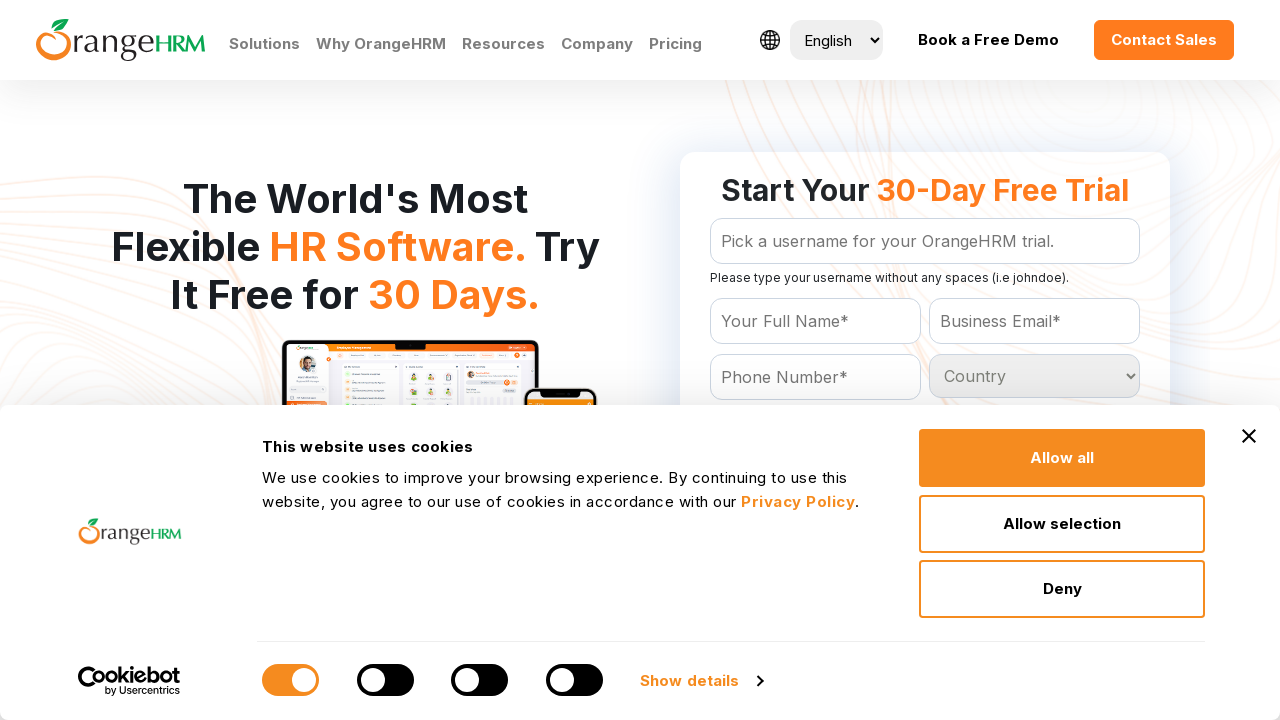